Tests the complete flight booking flow on Blazedemo website including selecting origin/destination, choosing a flight, filling passenger details and payment information, and completing the purchase

Starting URL: https://blazedemo.com

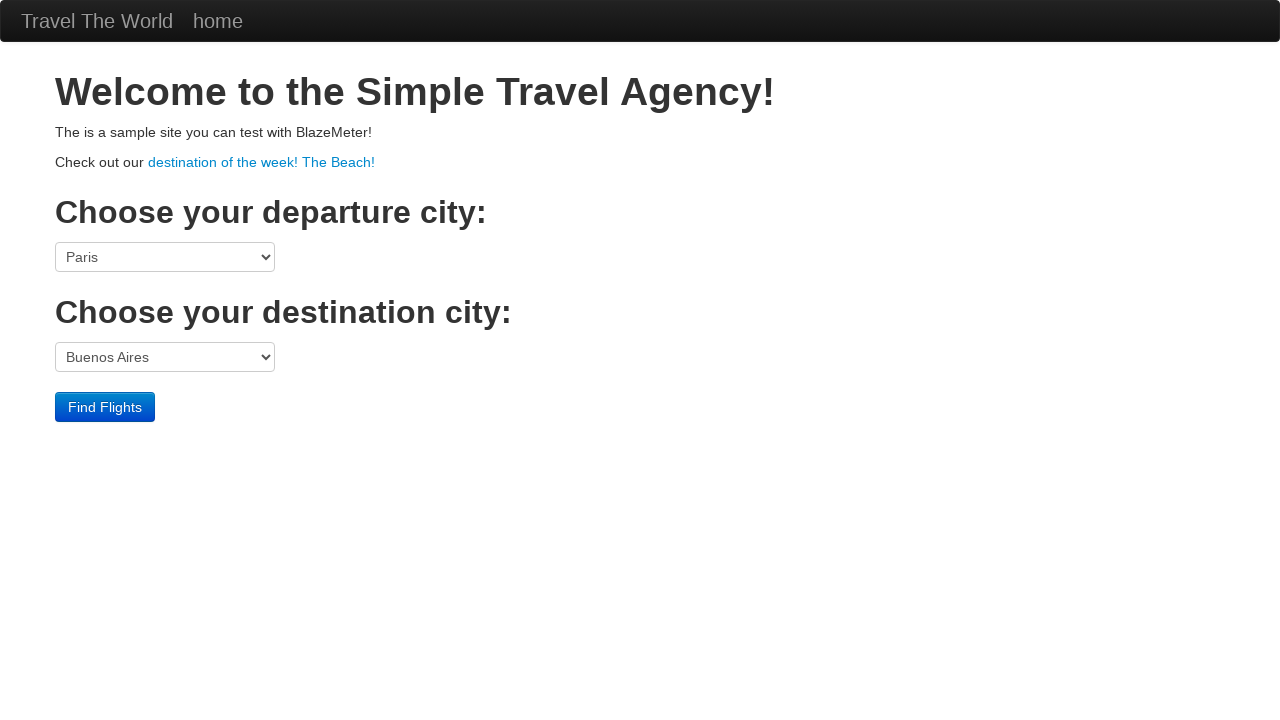

Clicked origin city dropdown at (165, 257) on select[name='fromPort']
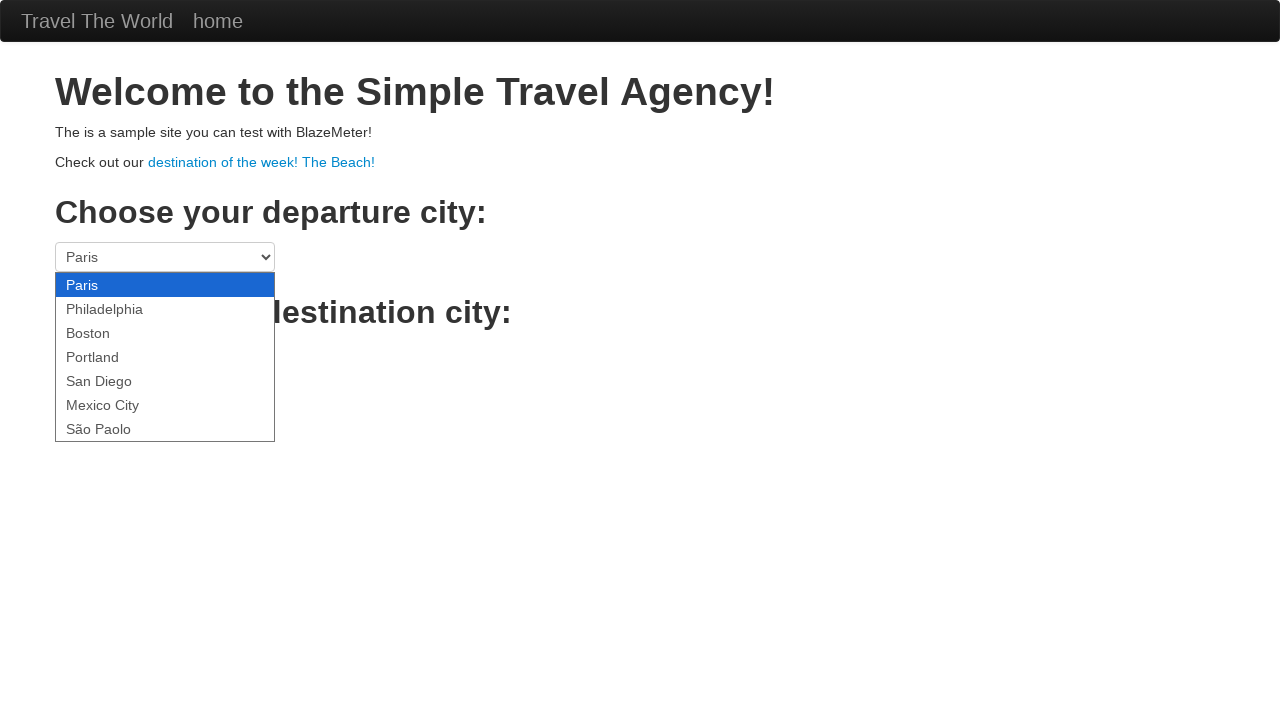

Selected Boston as origin city on select[name='fromPort']
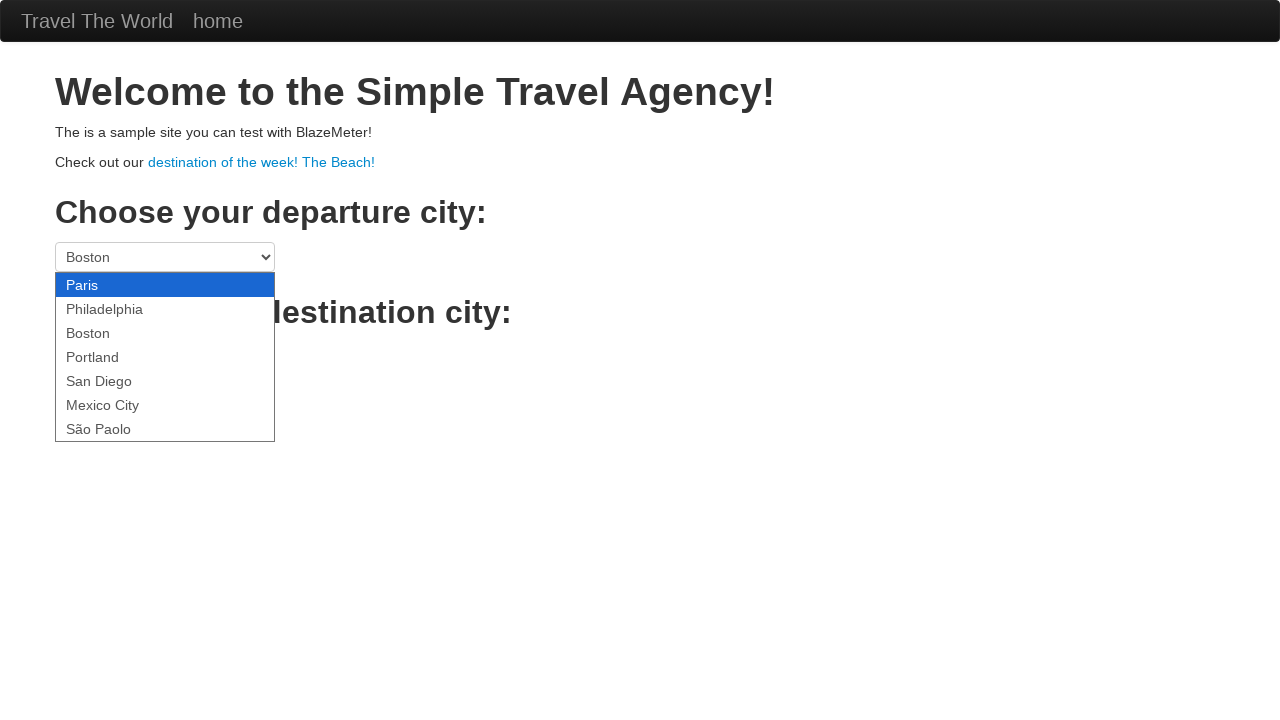

Clicked destination city dropdown at (165, 357) on select[name='toPort']
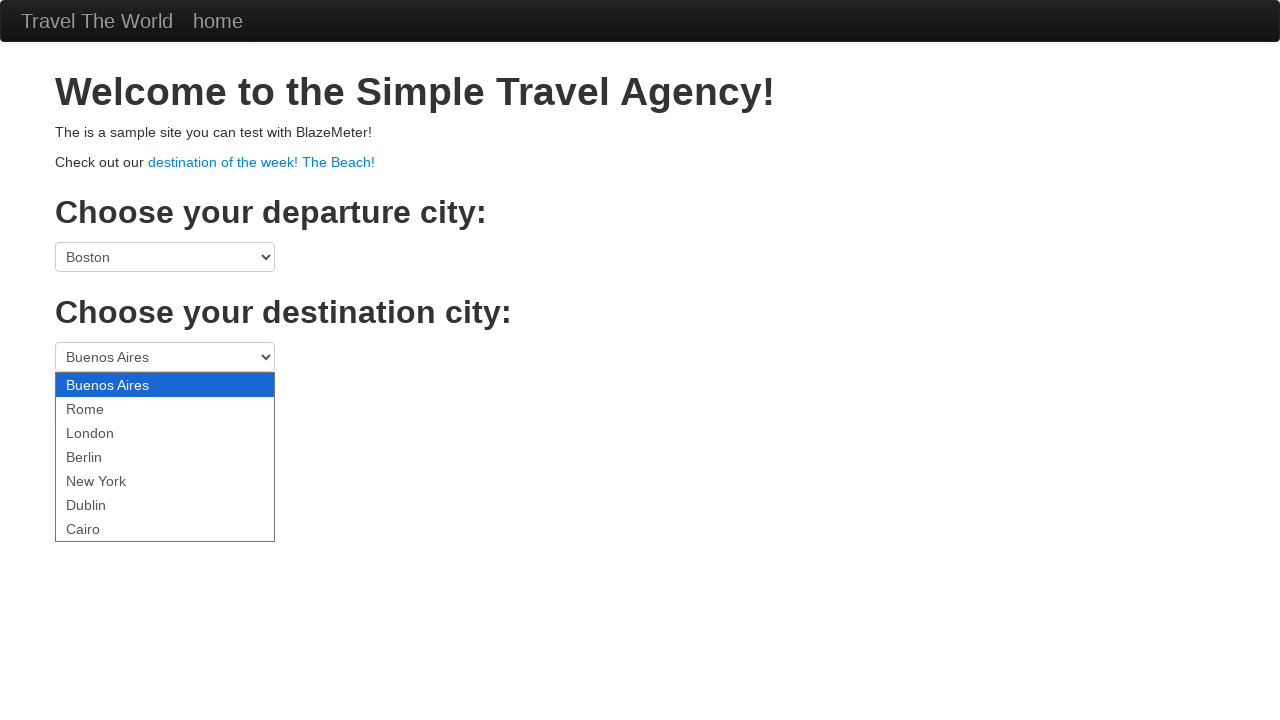

Selected London as destination city on select[name='toPort']
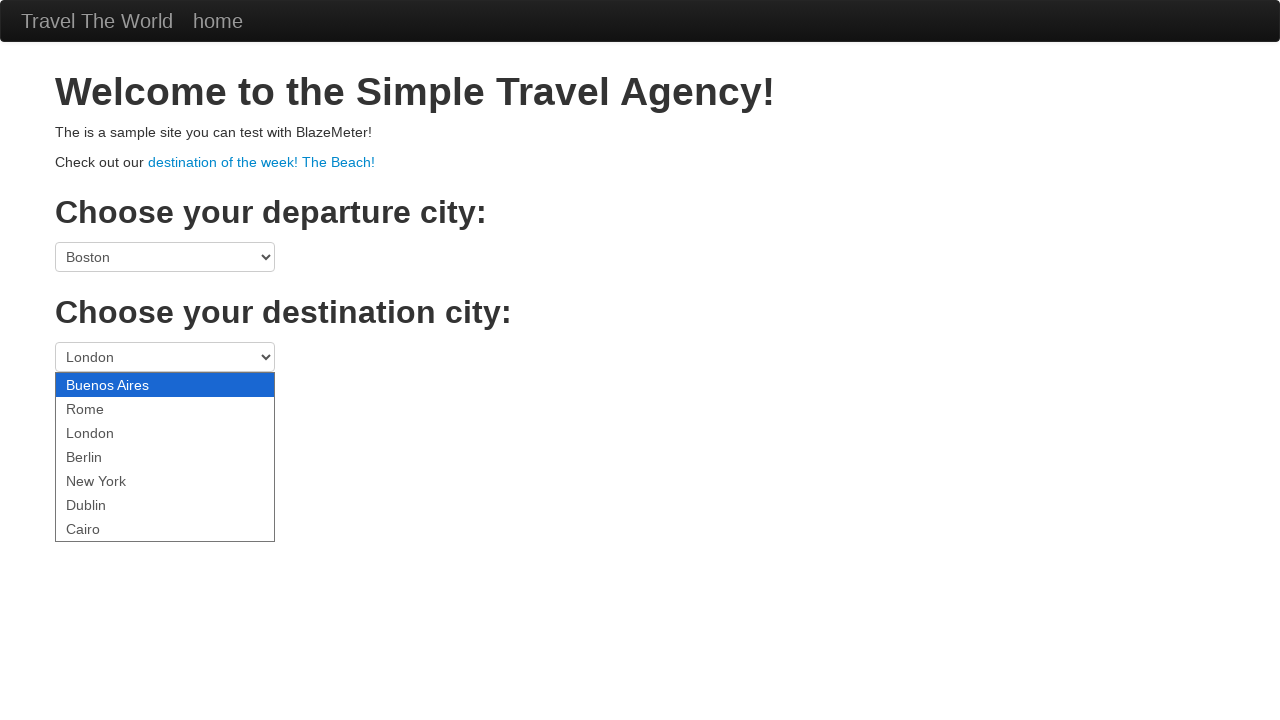

Clicked Find Flights button at (105, 407) on input.btn.btn-primary
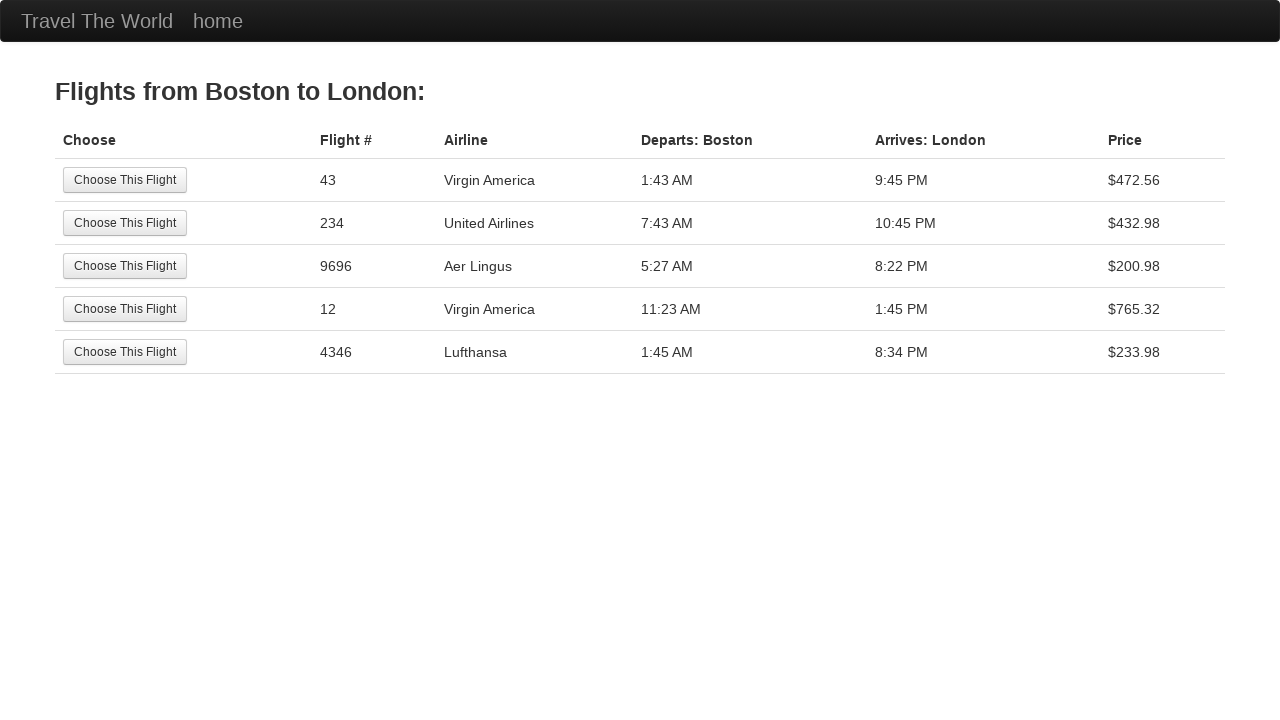

Selected first flight option at (125, 180) on xpath=//tbody/tr[1]/td[1]/input[1]
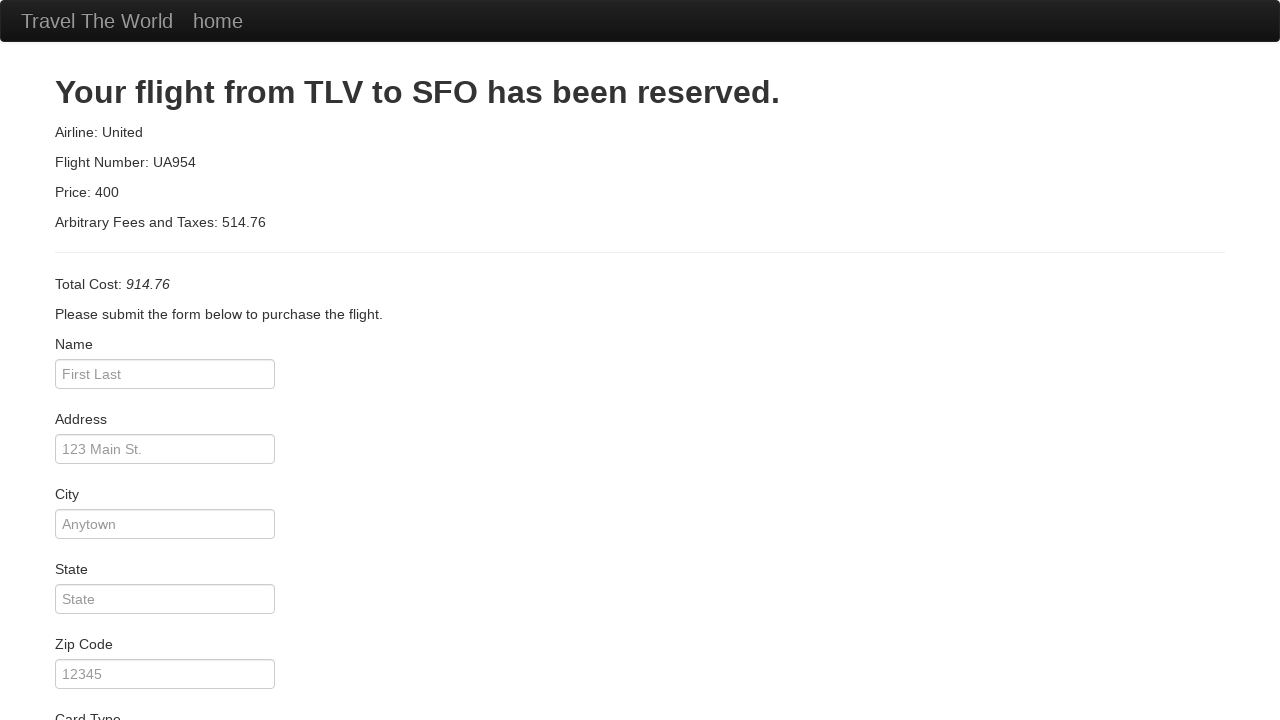

Filled passenger name as 'John Smith' on input#inputName
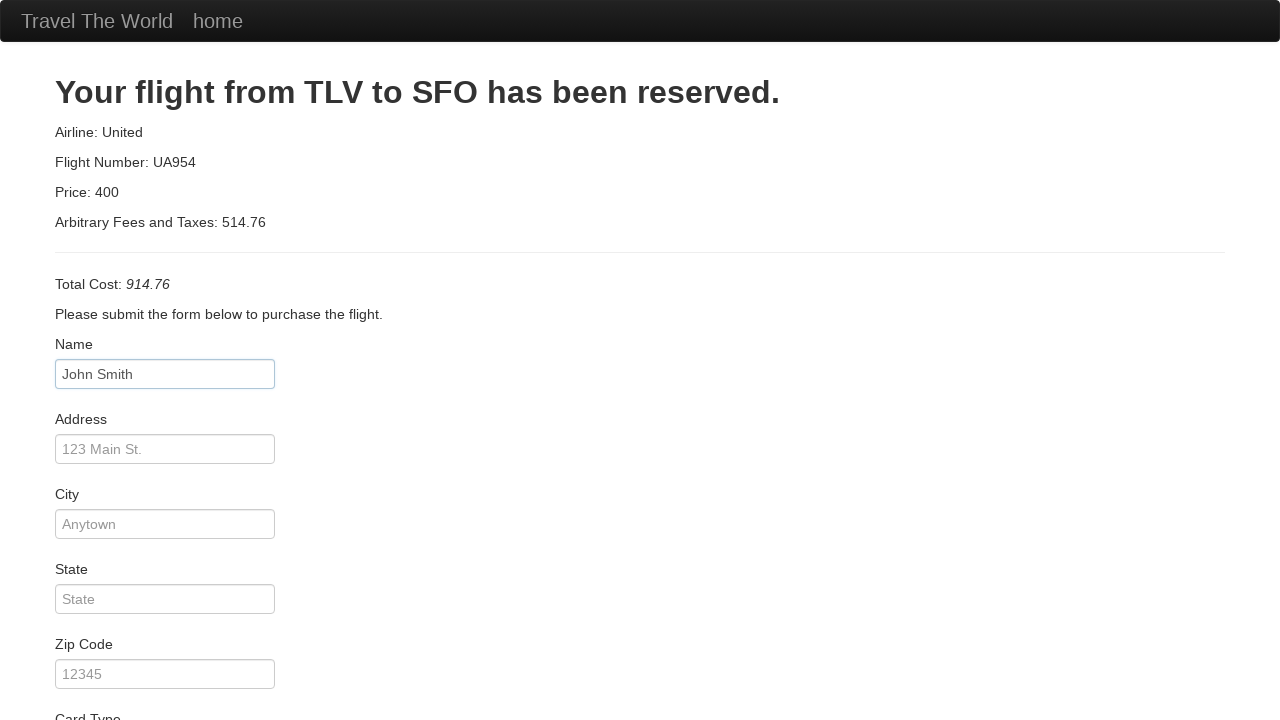

Filled address as '123 Main Street' on input#address
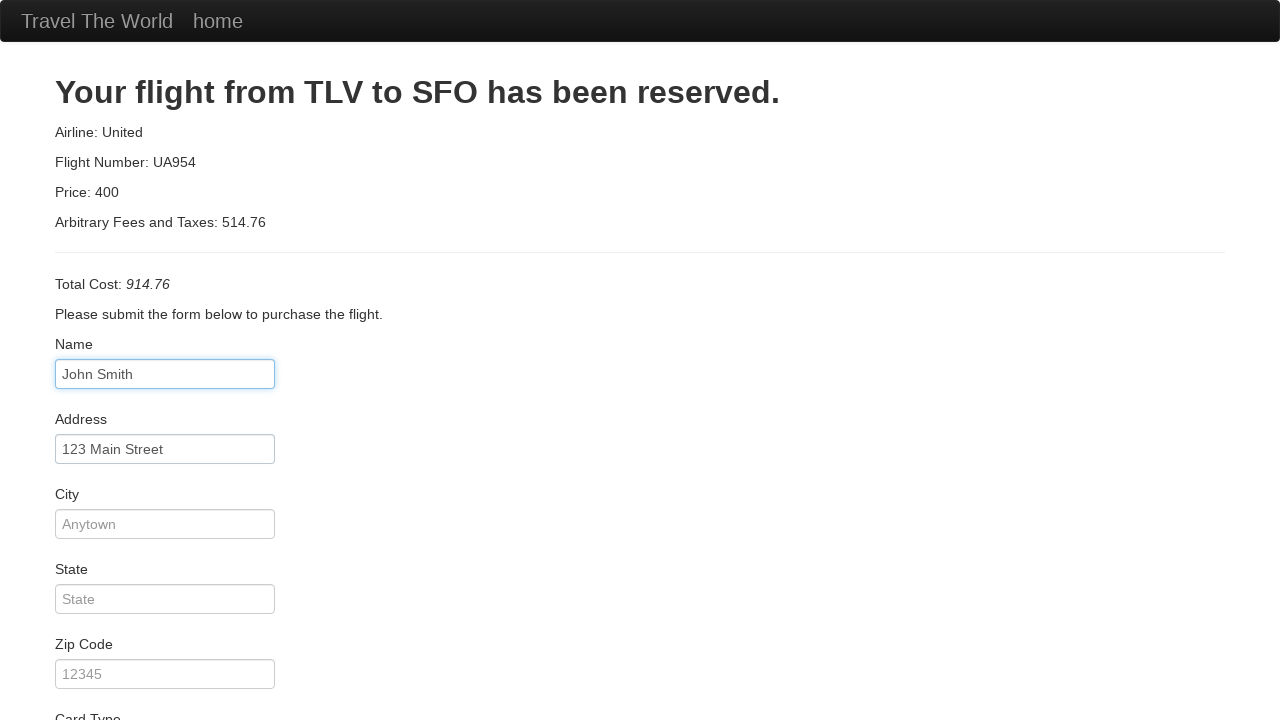

Filled city as 'New York' on input#city
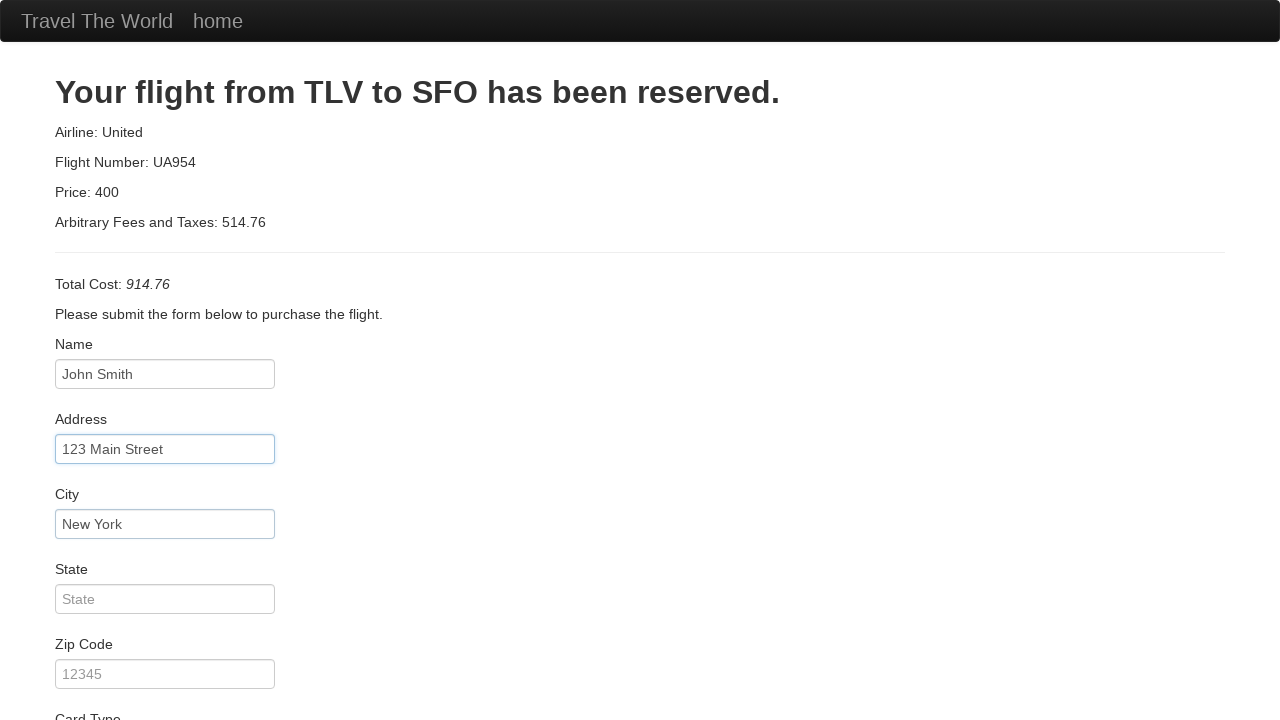

Filled state as 'NY' on input#state
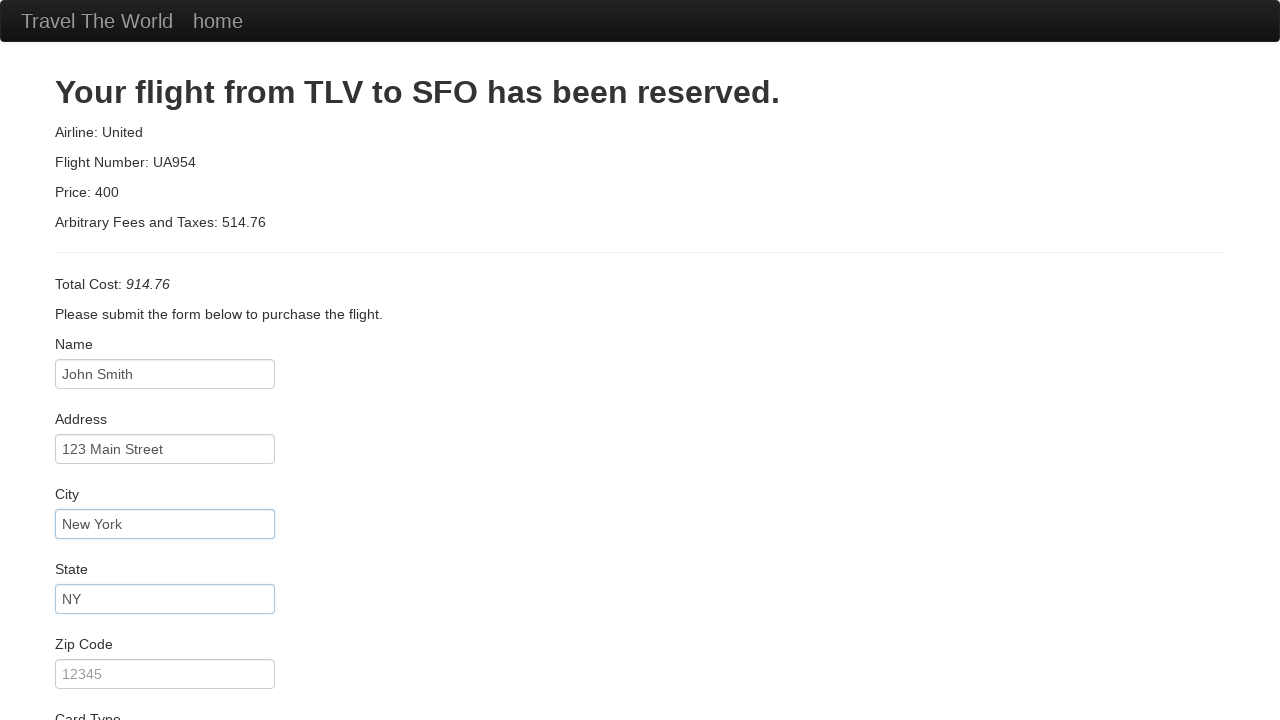

Filled zip code as '10001' on input#zipCode
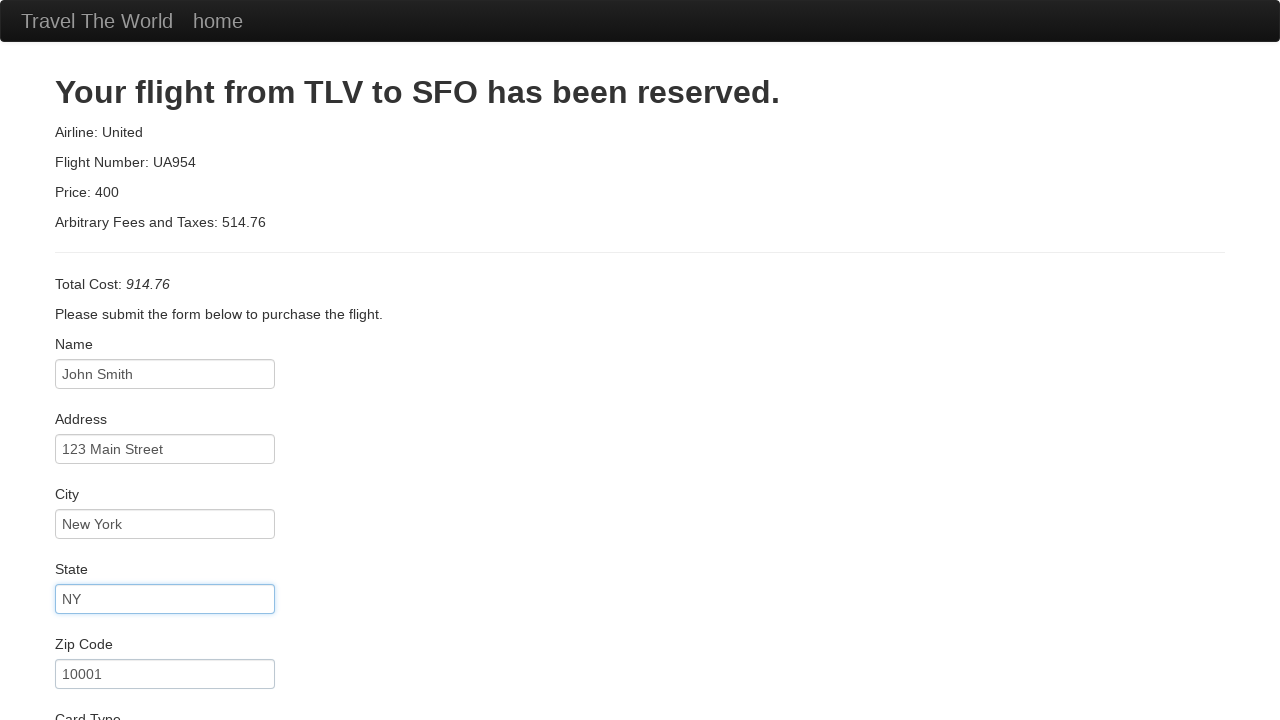

Clicked card type dropdown at (165, 360) on select[name='cardType']
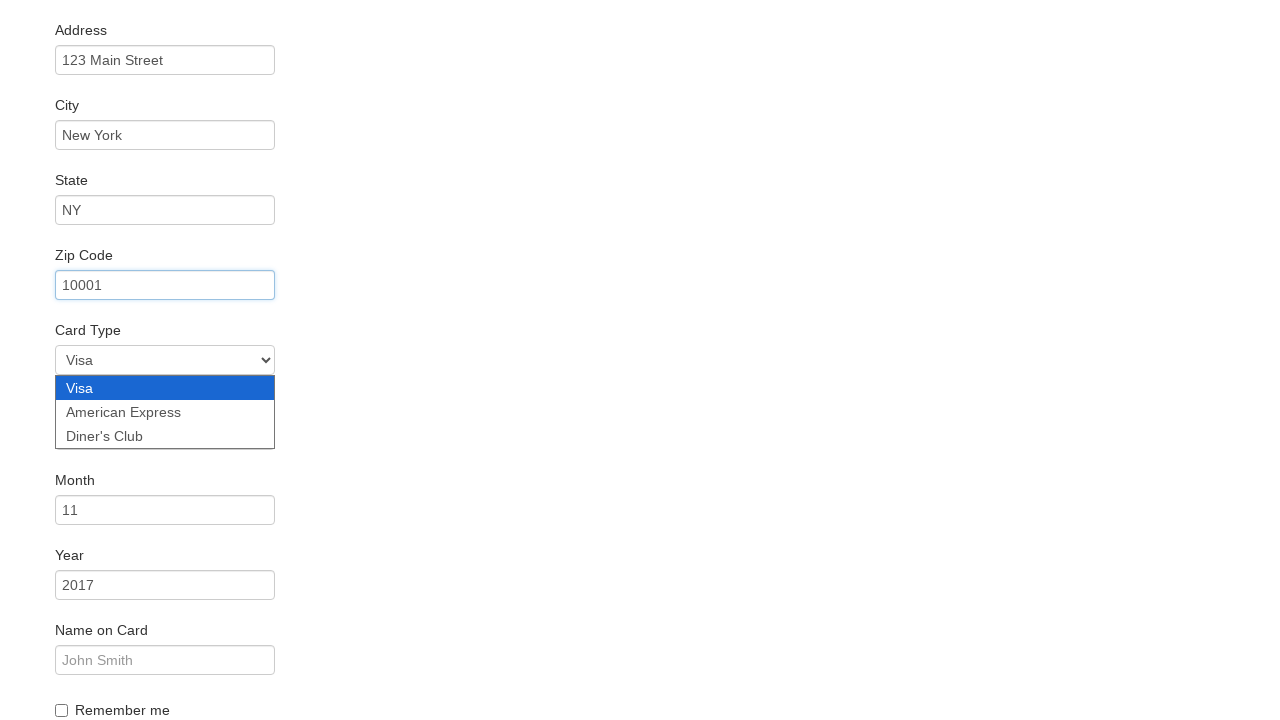

Selected Visa as card type on select[name='cardType']
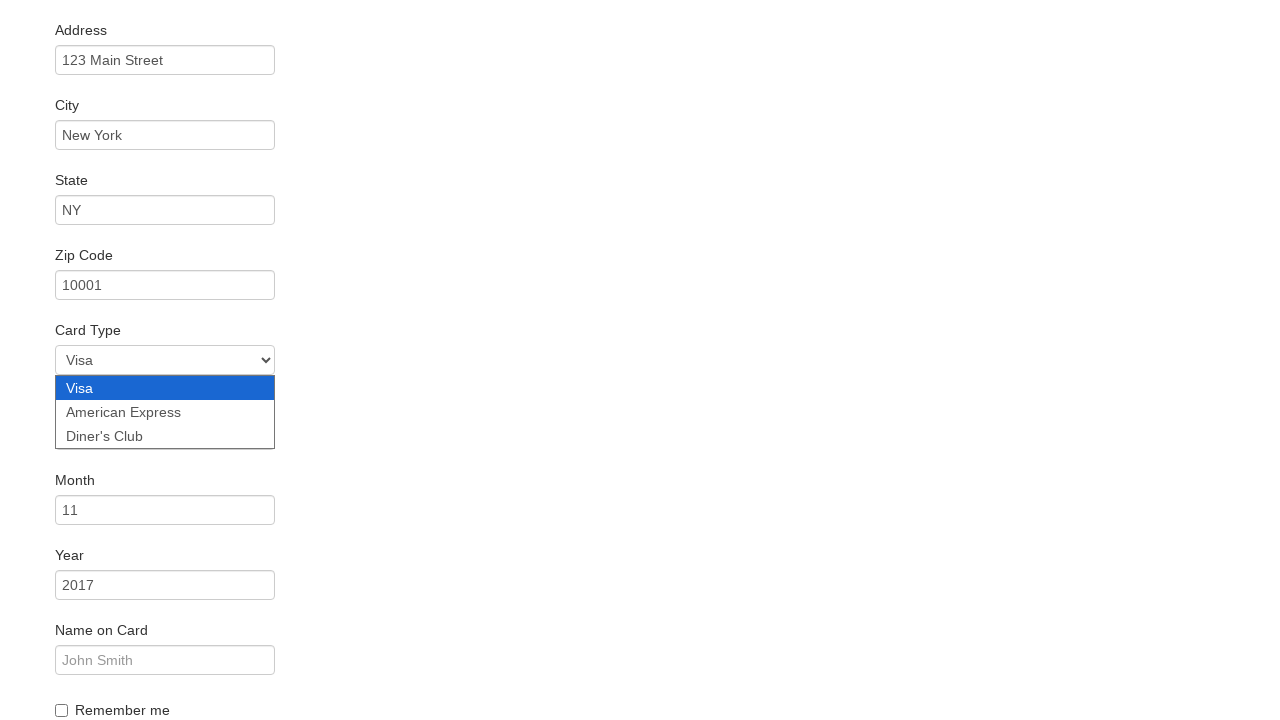

Filled credit card number on input#creditCardNumber
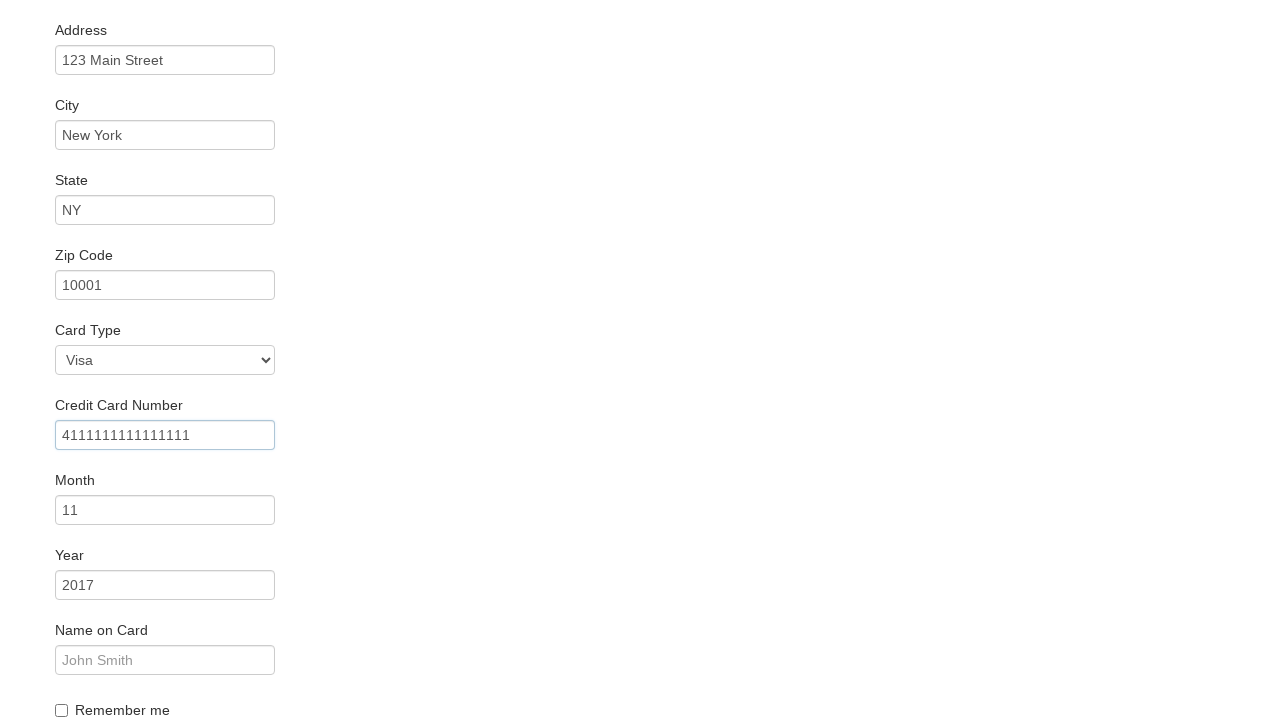

Filled credit card month as '12' on input#creditCardMonth
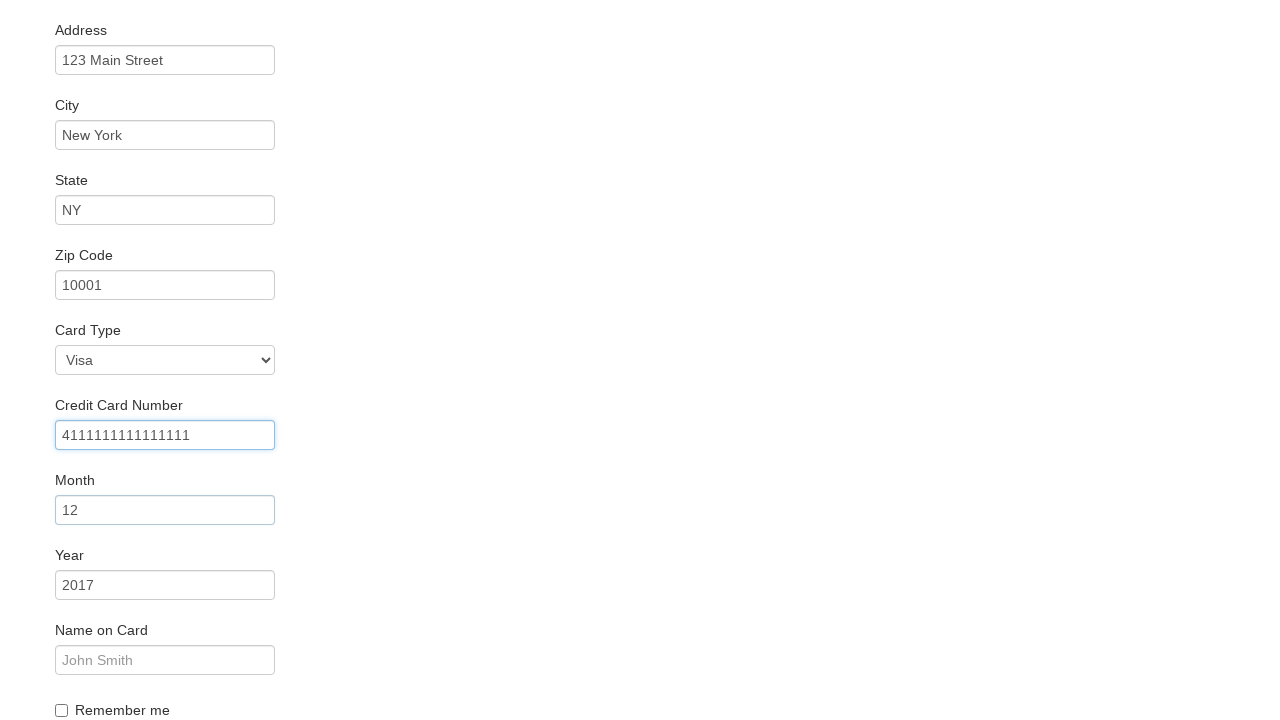

Filled credit card year as '2025' on input#creditCardYear
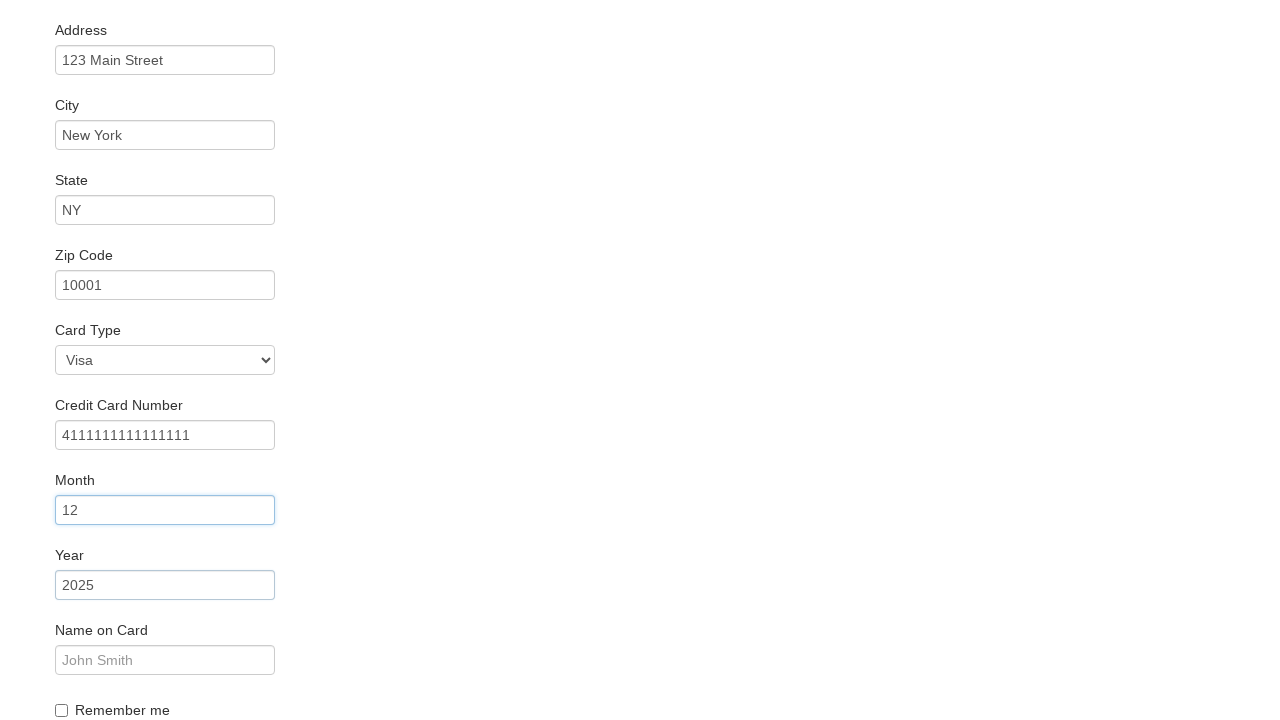

Filled name on card as 'John Smith' on input#nameOnCard
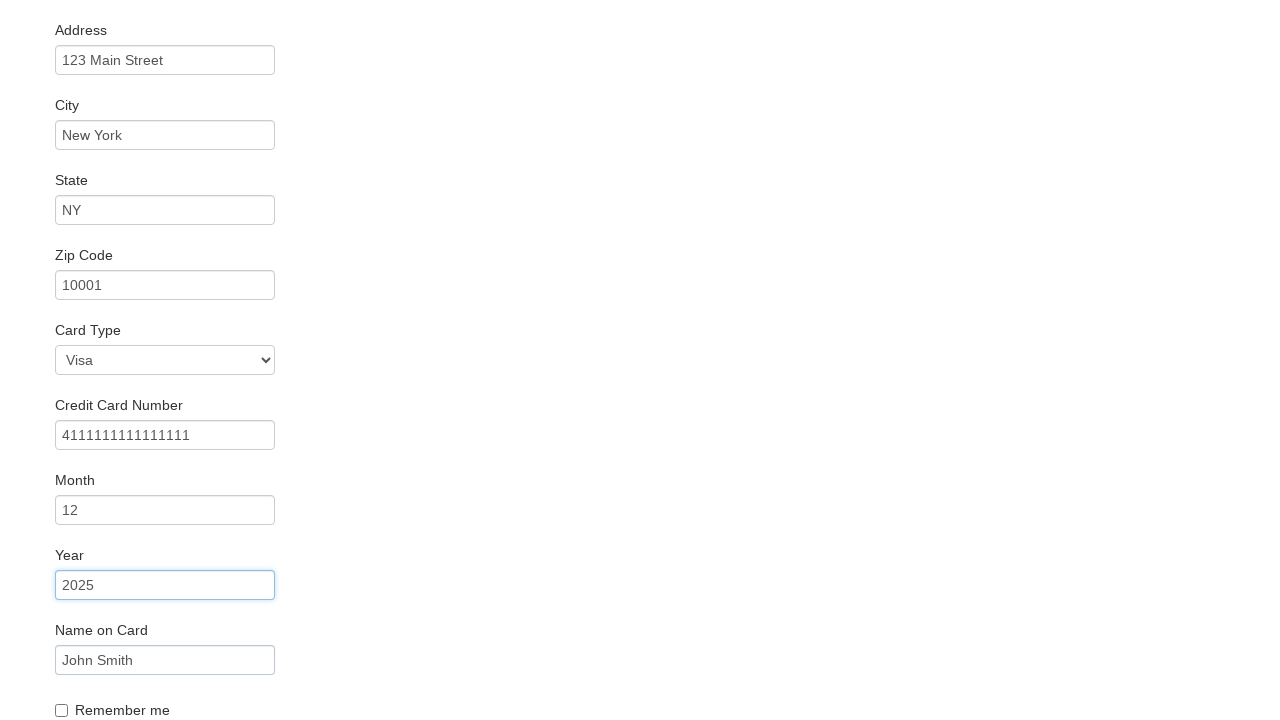

Clicked Purchase Flight button at (118, 685) on input[value='Purchase Flight']
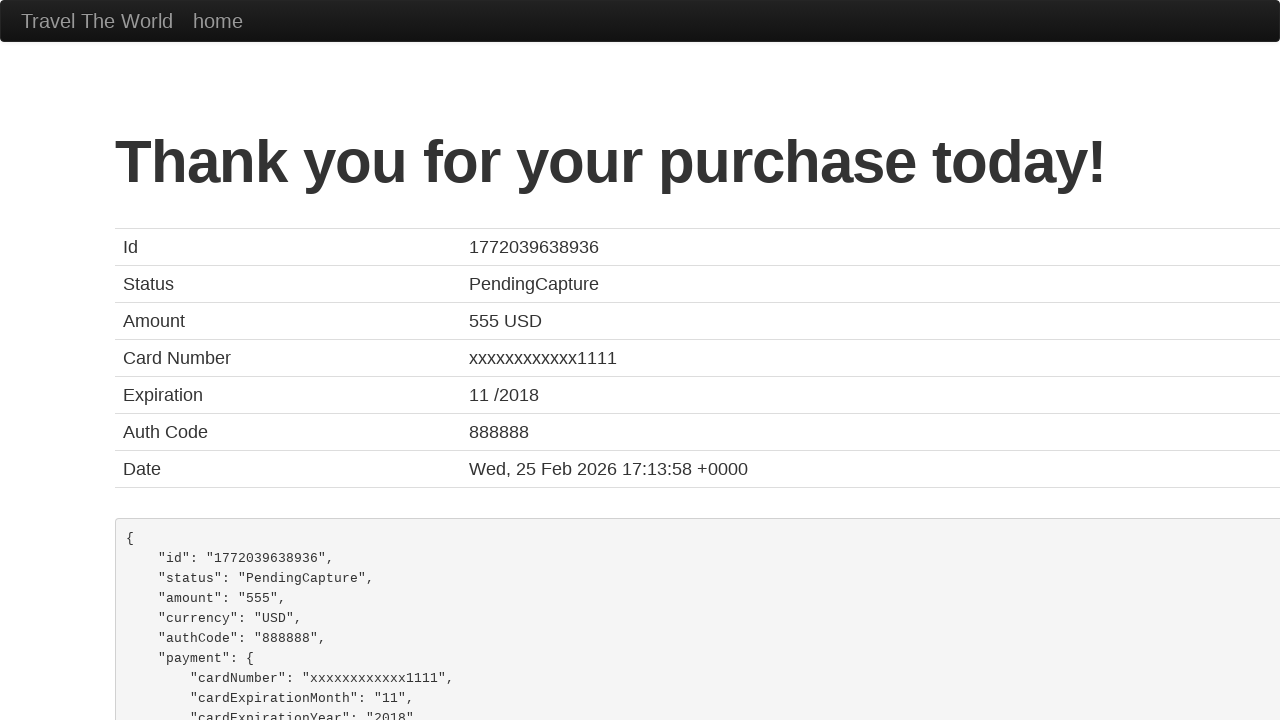

Confirmed purchase completion - thank you message displayed
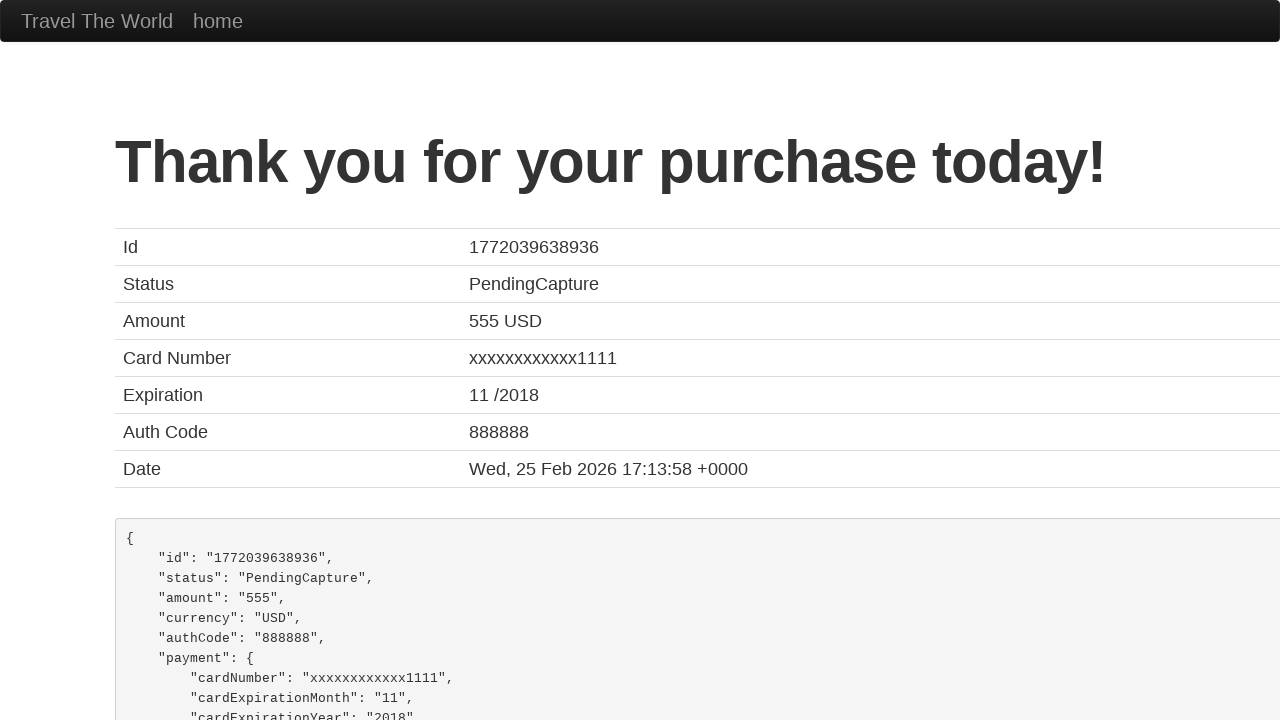

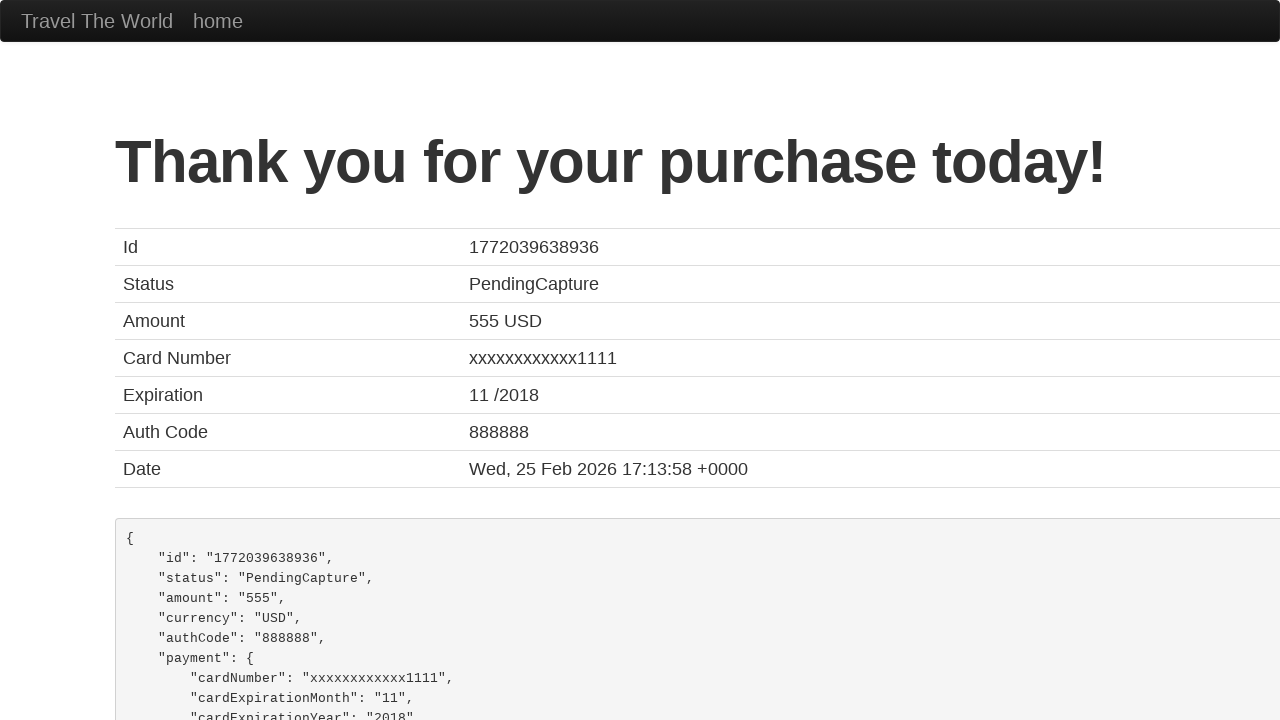